Tests JavaScript alert and confirm dialog handling by clicking alert and confirm buttons and verifying dialog messages

Starting URL: https://rahulshettyacademy.com/AutomationPractice/

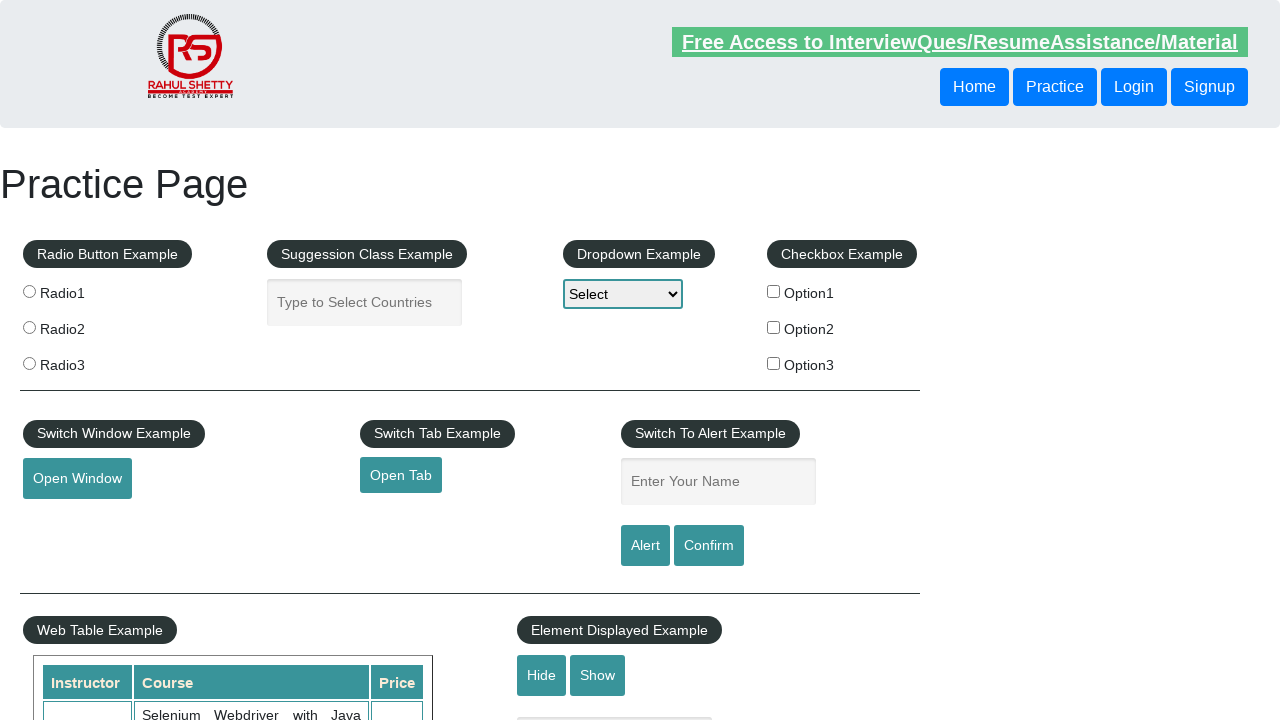

Set up dialog handler to accept alerts
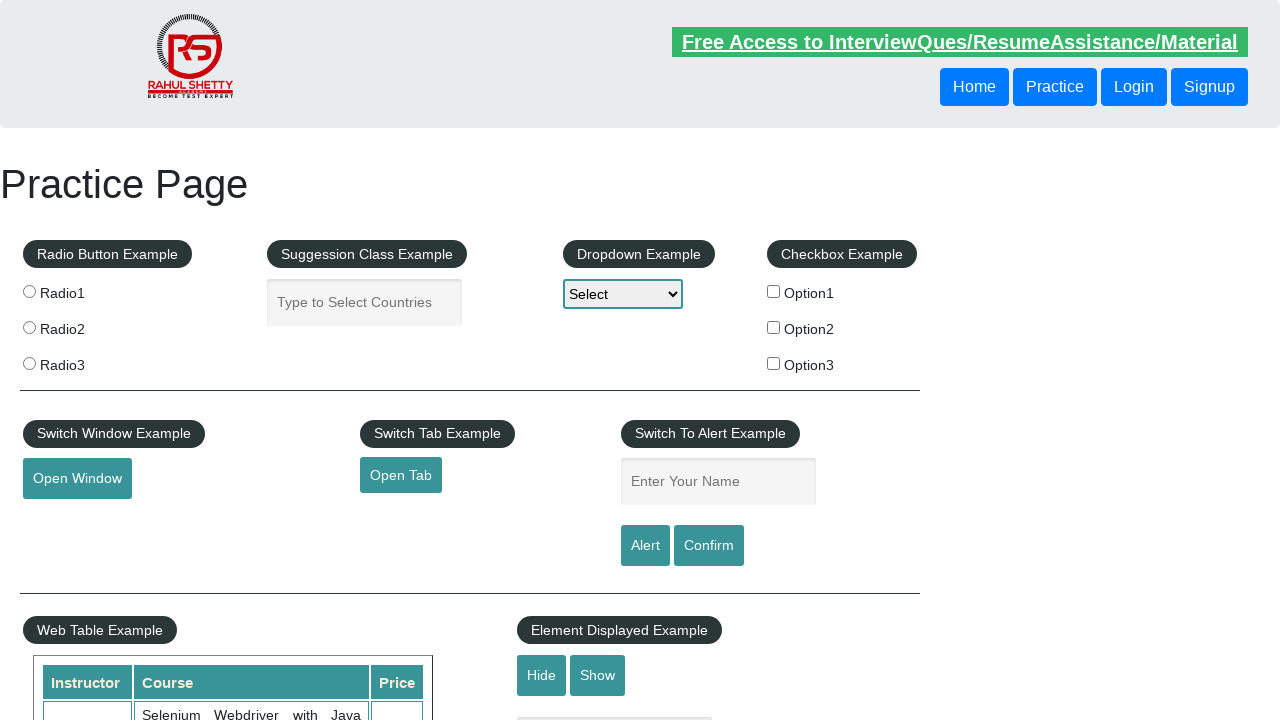

Clicked alert button and accepted the JavaScript alert dialog at (645, 546) on #alertbtn
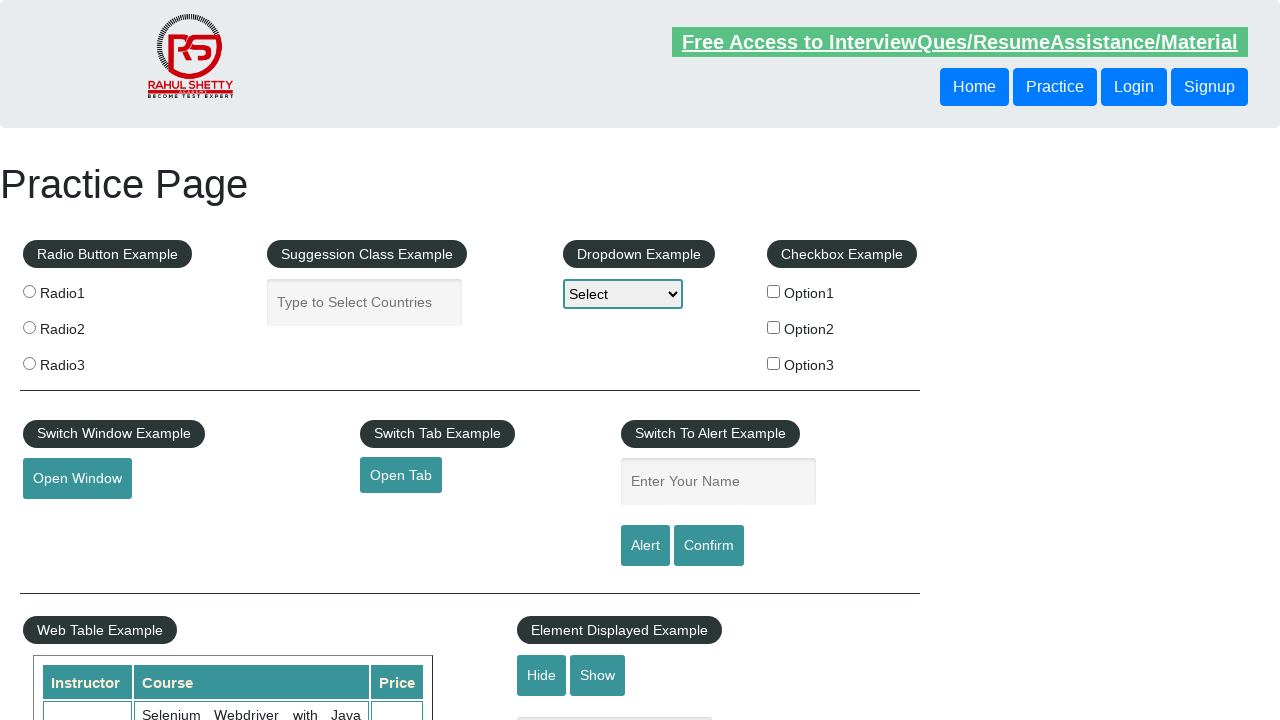

Clicked confirm button and accepted the confirmation dialog at (709, 546) on #confirmbtn
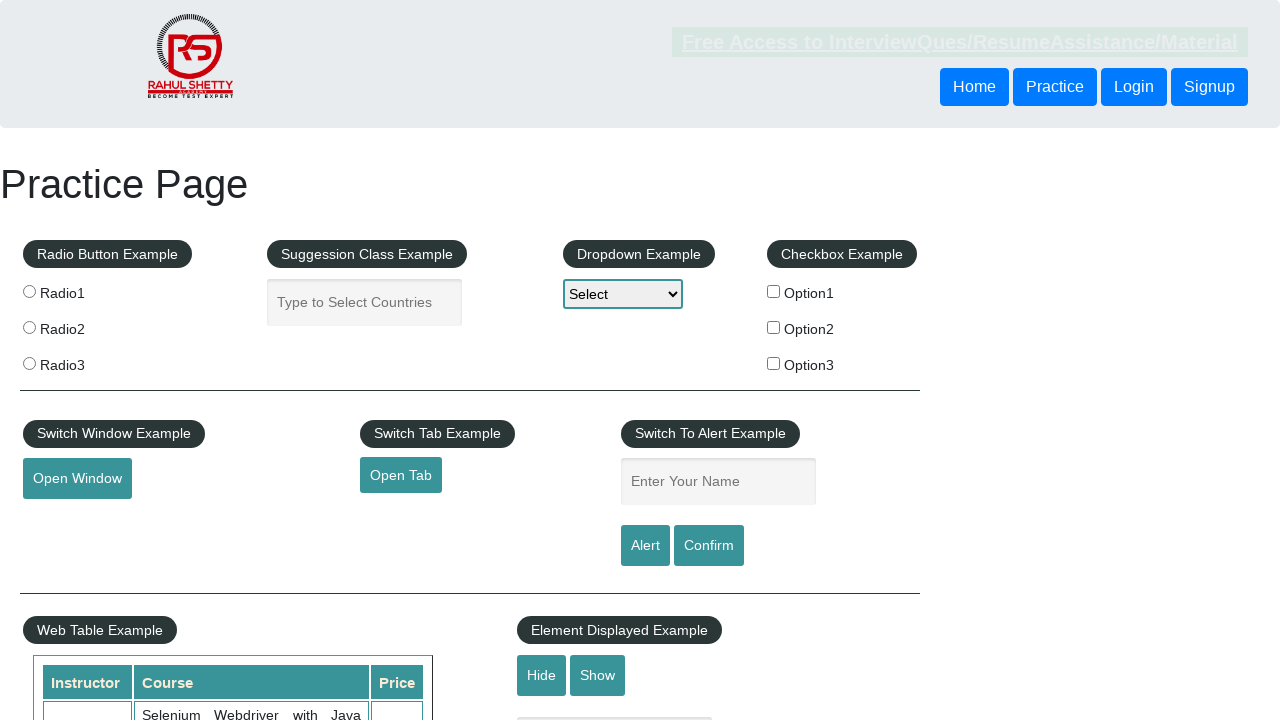

Set up dialog handler to dismiss the next confirm dialog
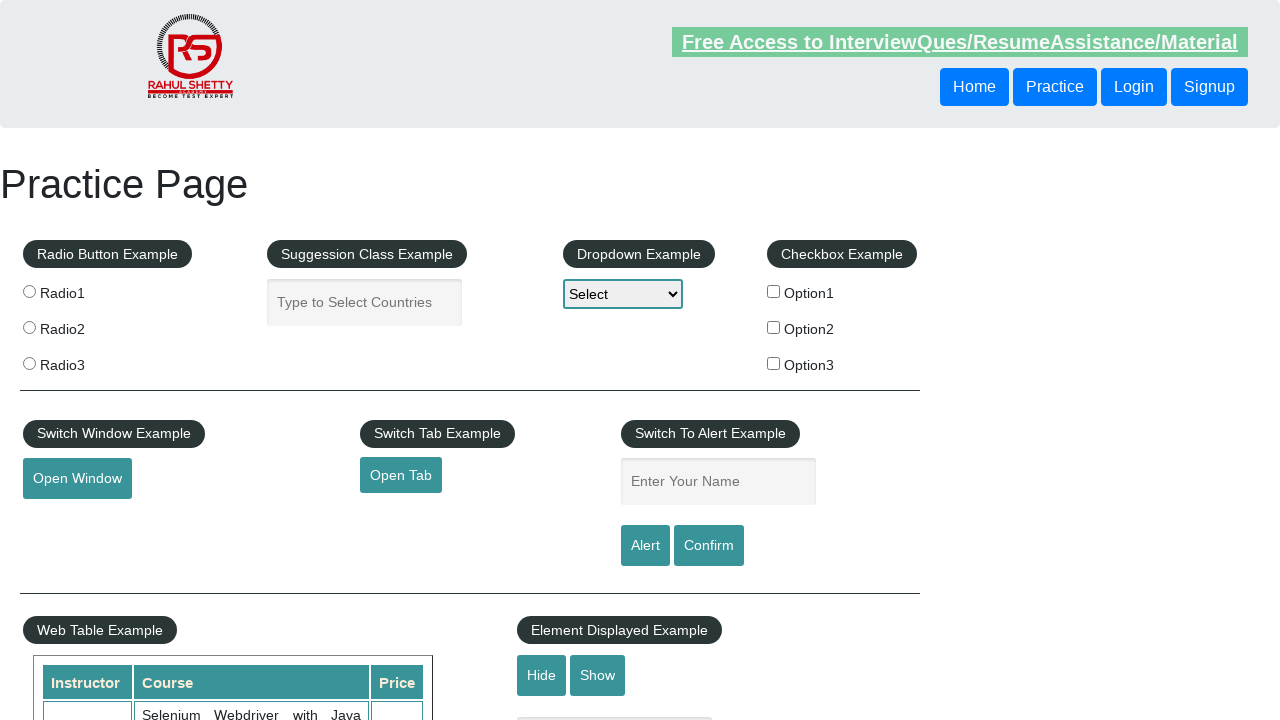

Clicked confirm button again and dismissed the confirmation dialog at (709, 546) on #confirmbtn
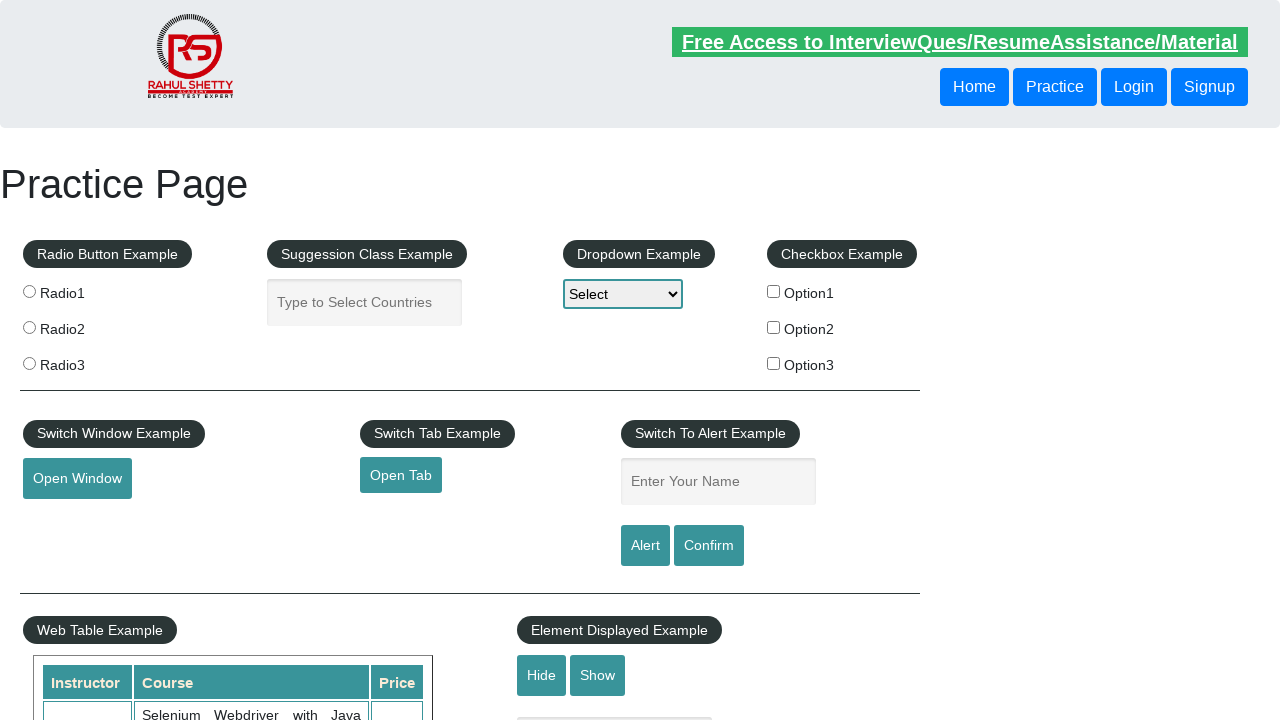

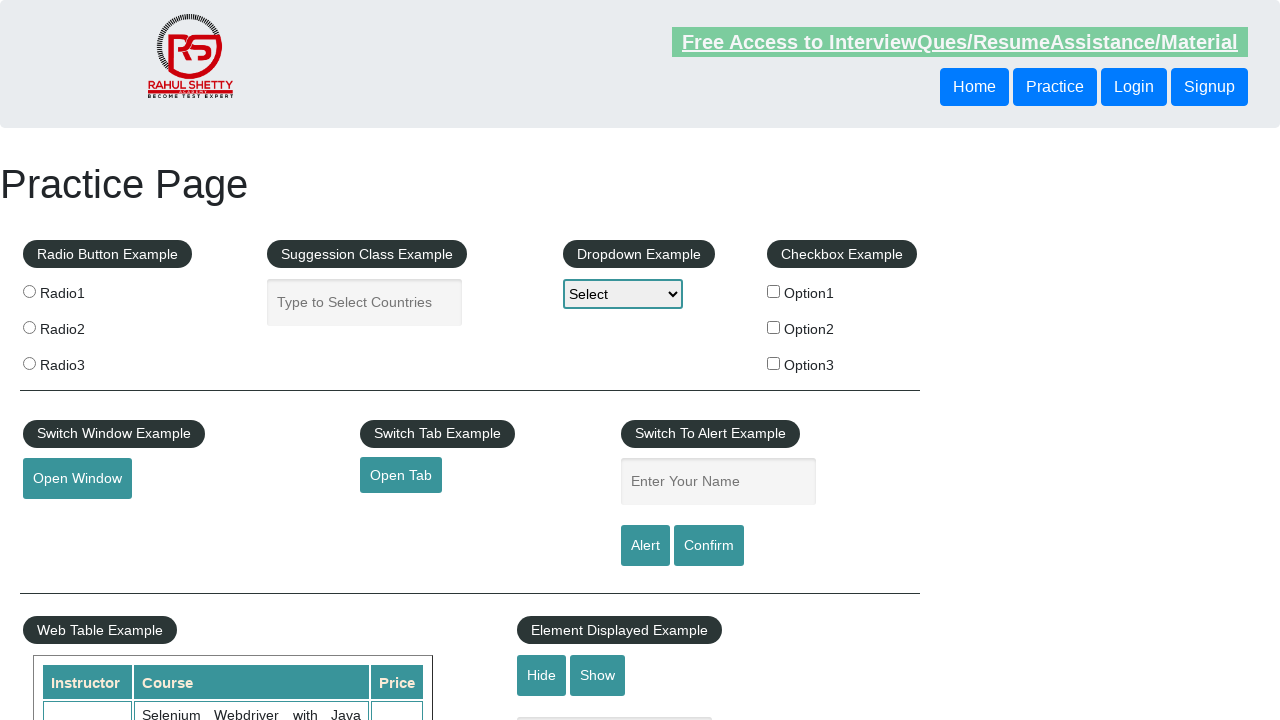